Navigates to the Automation Exercise homepage and verifies the page loaded successfully by checking the URL, then clicks on the Signup/Login button.

Starting URL: https://automationexercise.com/

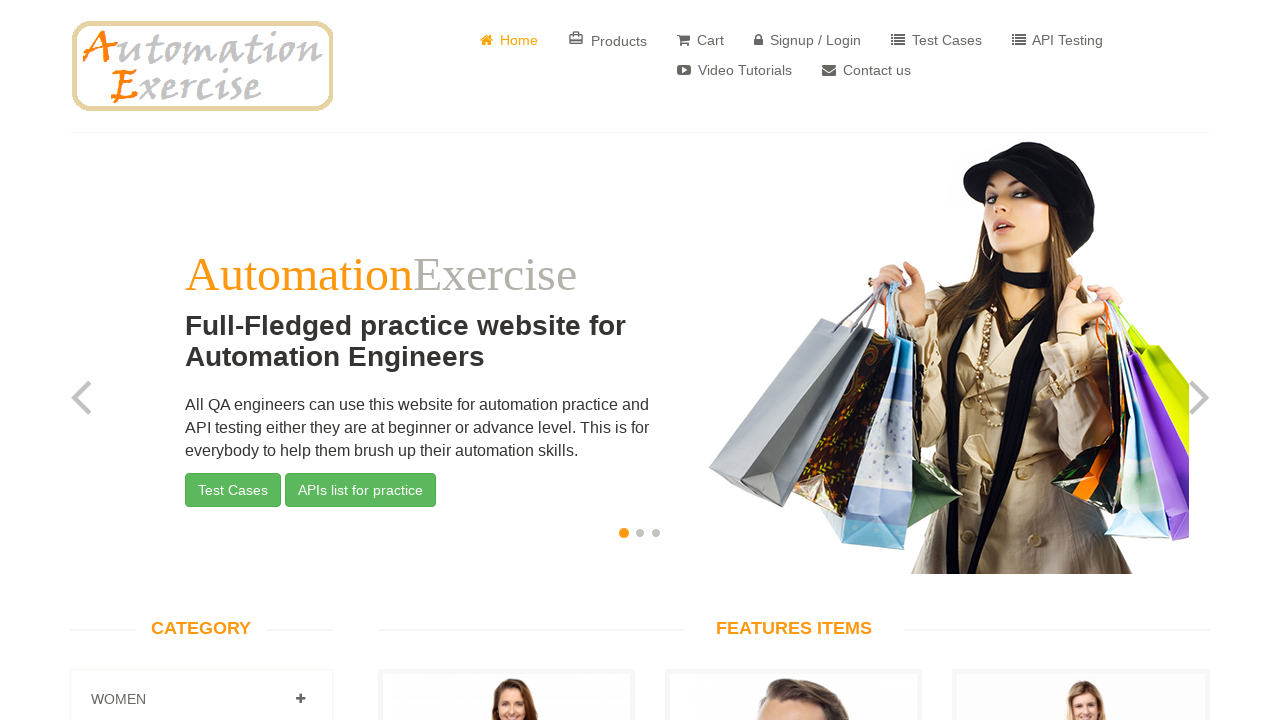

Verified URL matches automationexercise.com
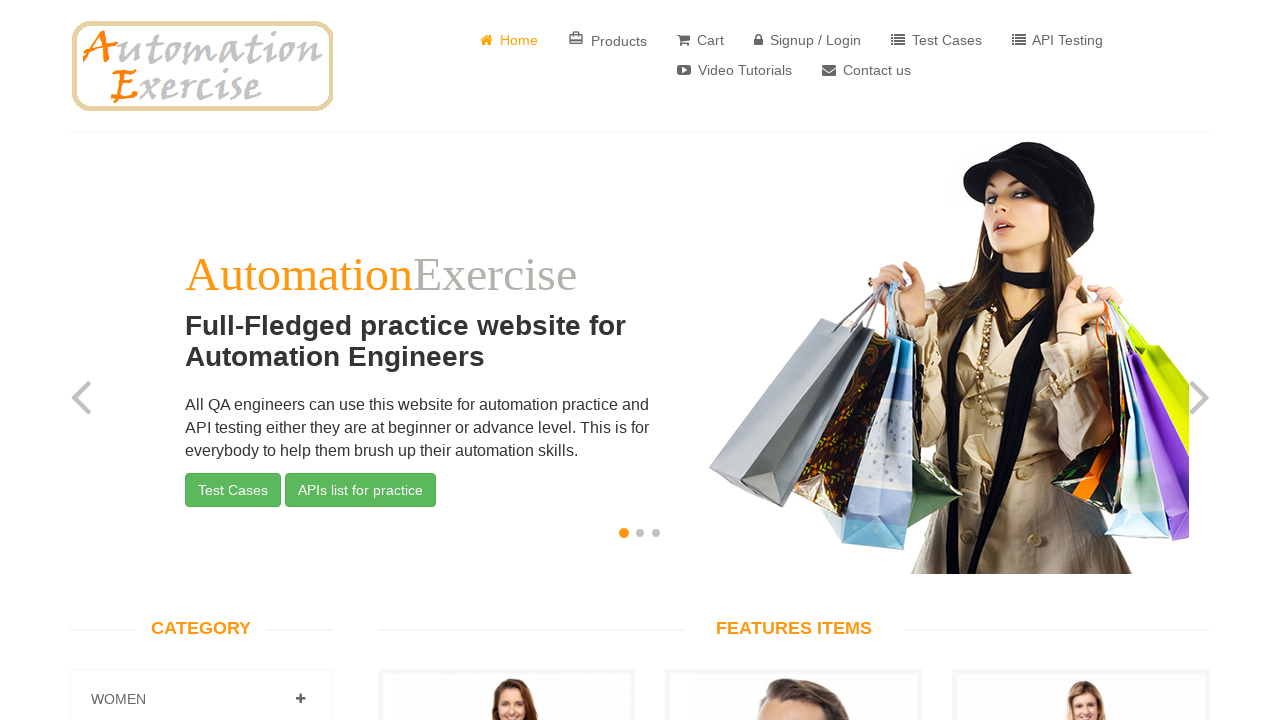

Clicked on Signup/Login button at (808, 40) on a[href='/login']
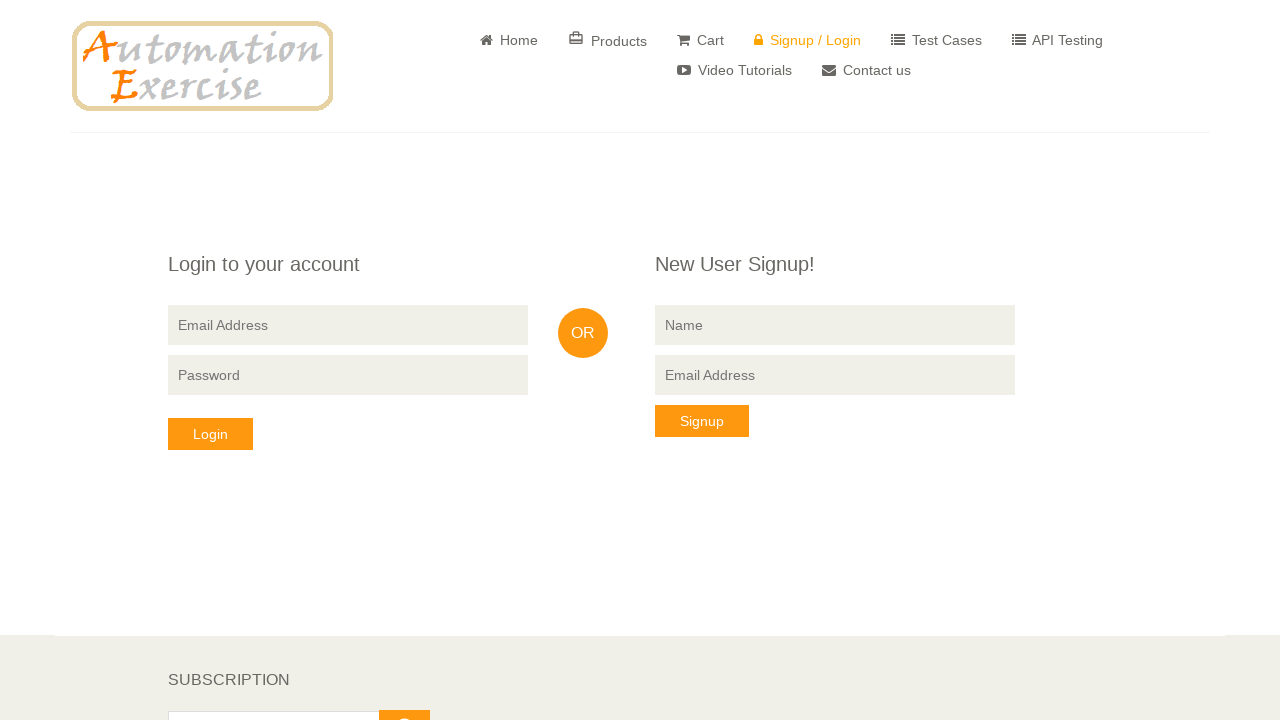

Verified 'New User Signup!' text is visible
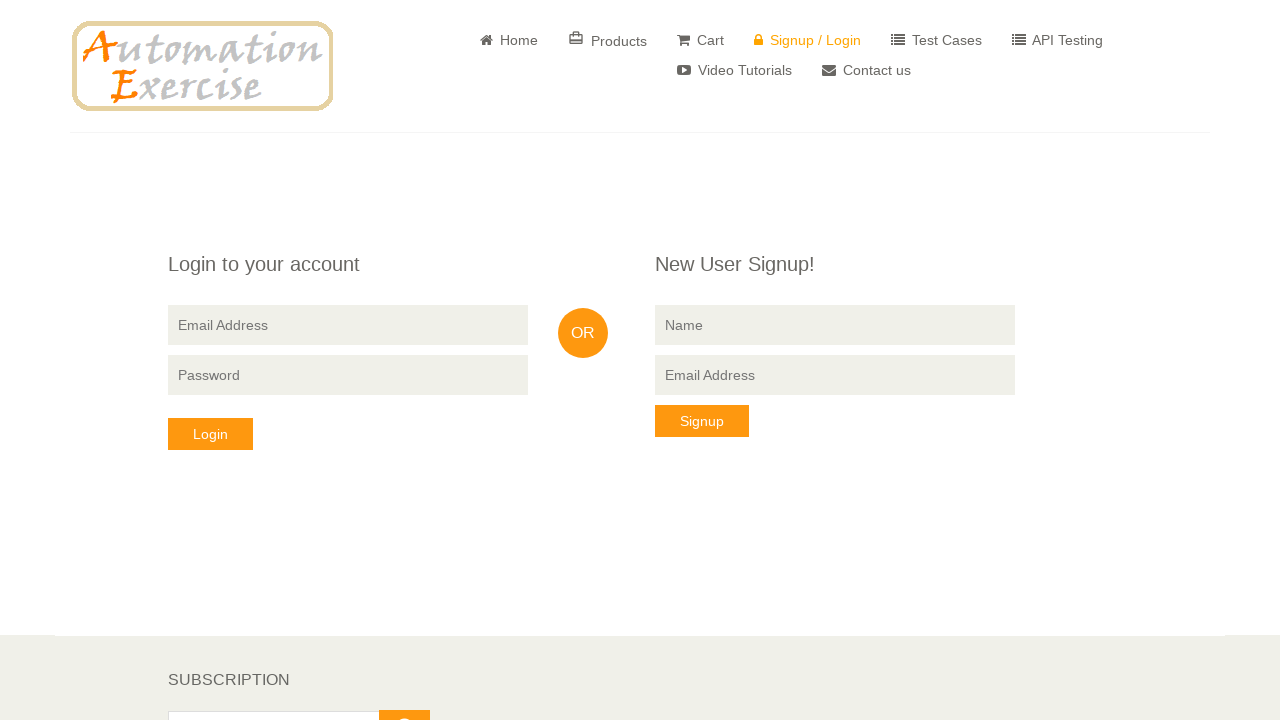

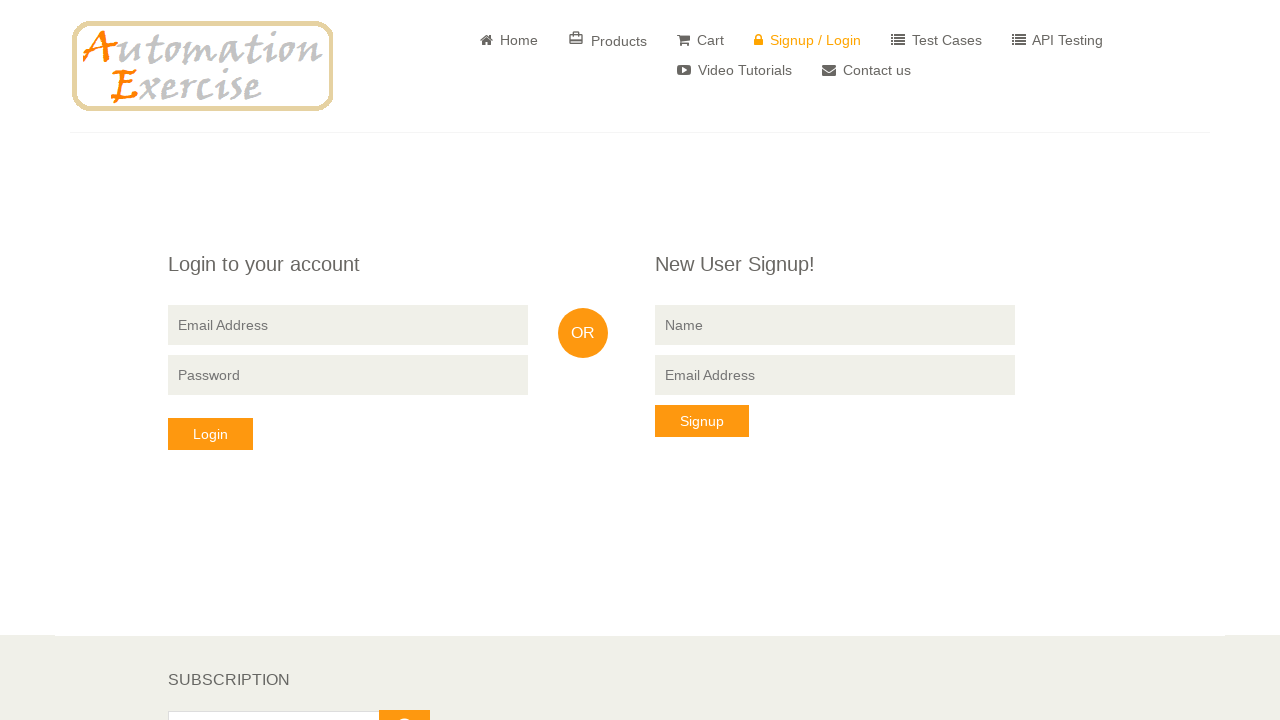